Tests passenger dropdown functionality by opening the dropdown, incrementing the adult passenger count 4 times, and closing the dropdown.

Starting URL: https://rahulshettyacademy.com/dropdownsPractise/

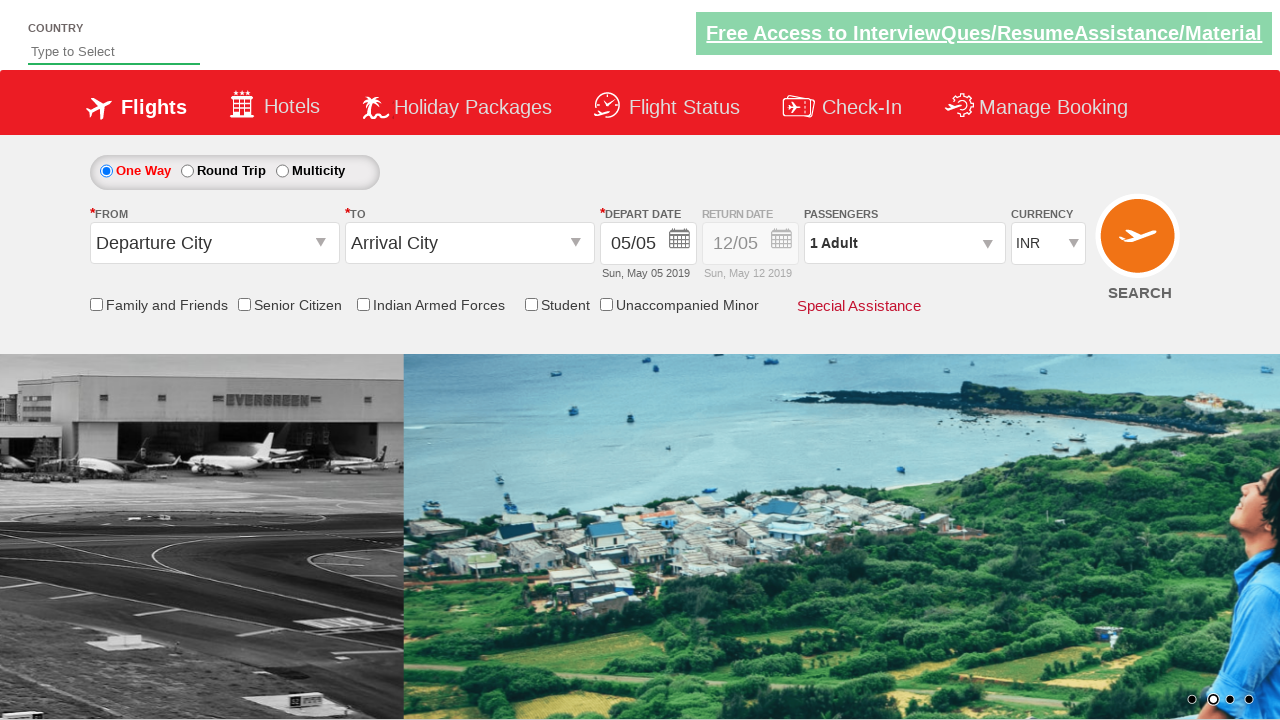

Clicked to open the passengers dropdown at (904, 243) on #divpaxinfo
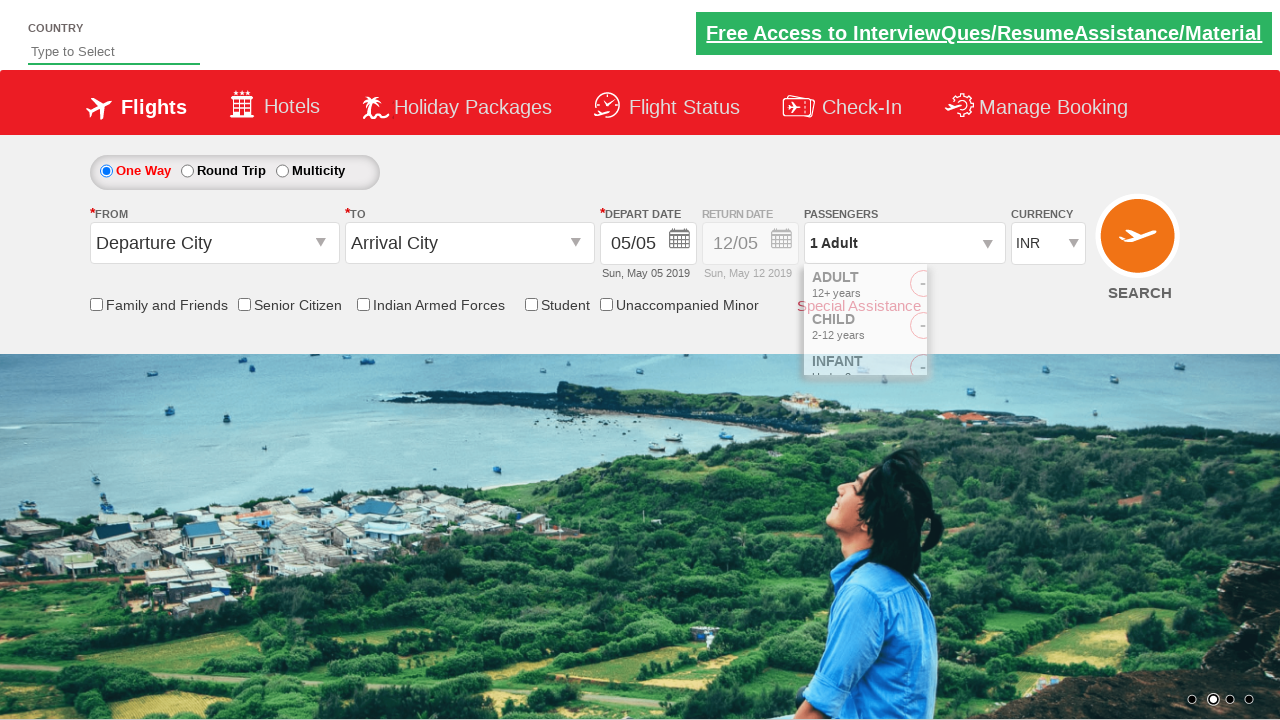

Waited 1 second for dropdown to become visible
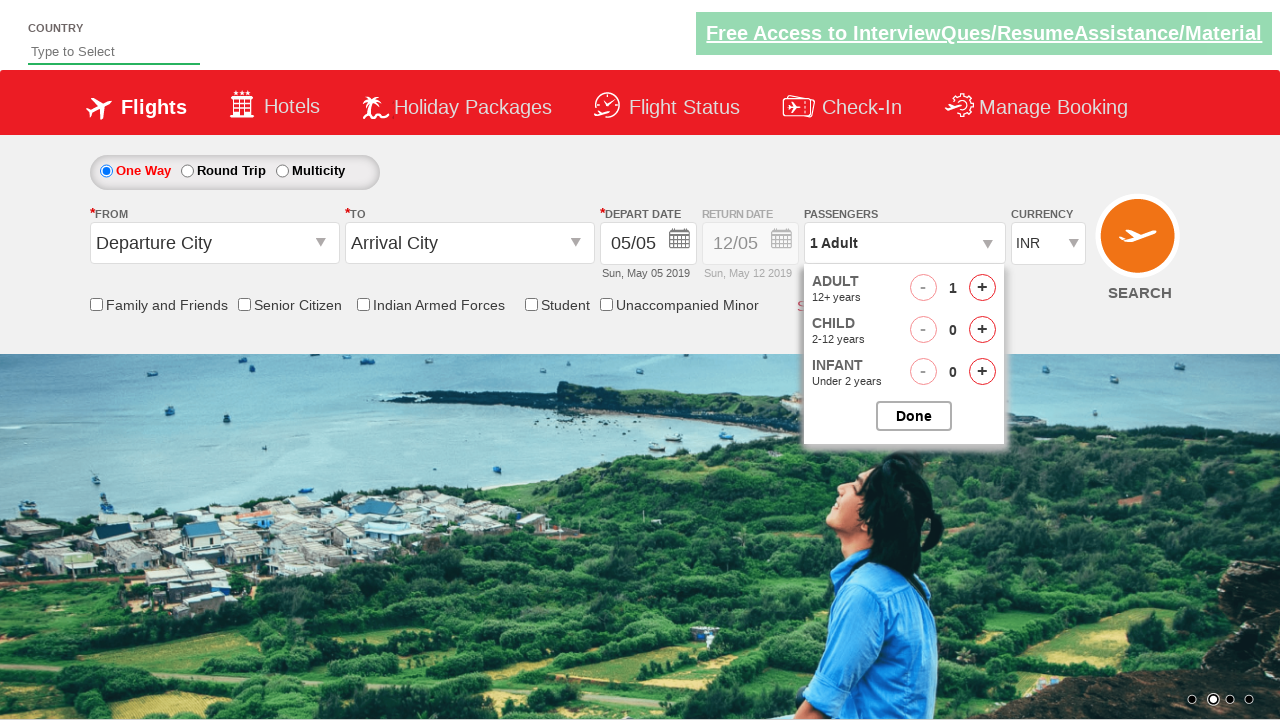

Incremented adult passenger count (click 1 of 4) at (982, 288) on #hrefIncAdt
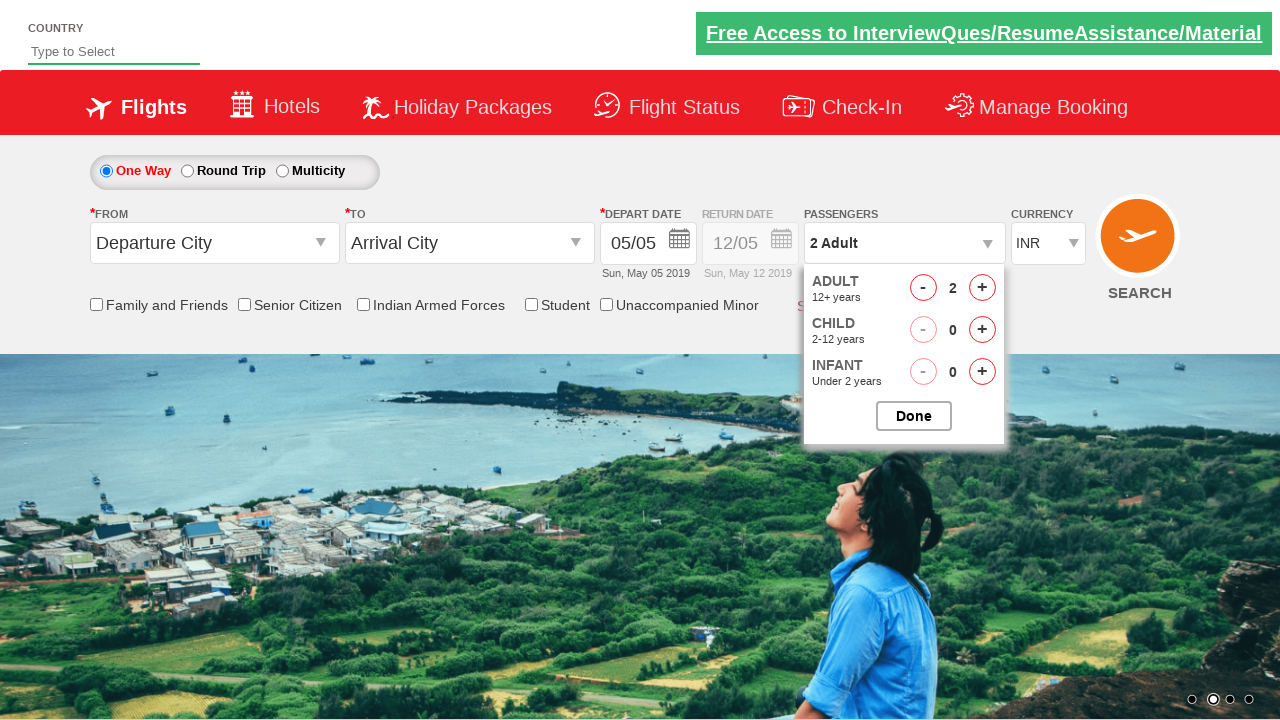

Incremented adult passenger count (click 2 of 4) at (982, 288) on #hrefIncAdt
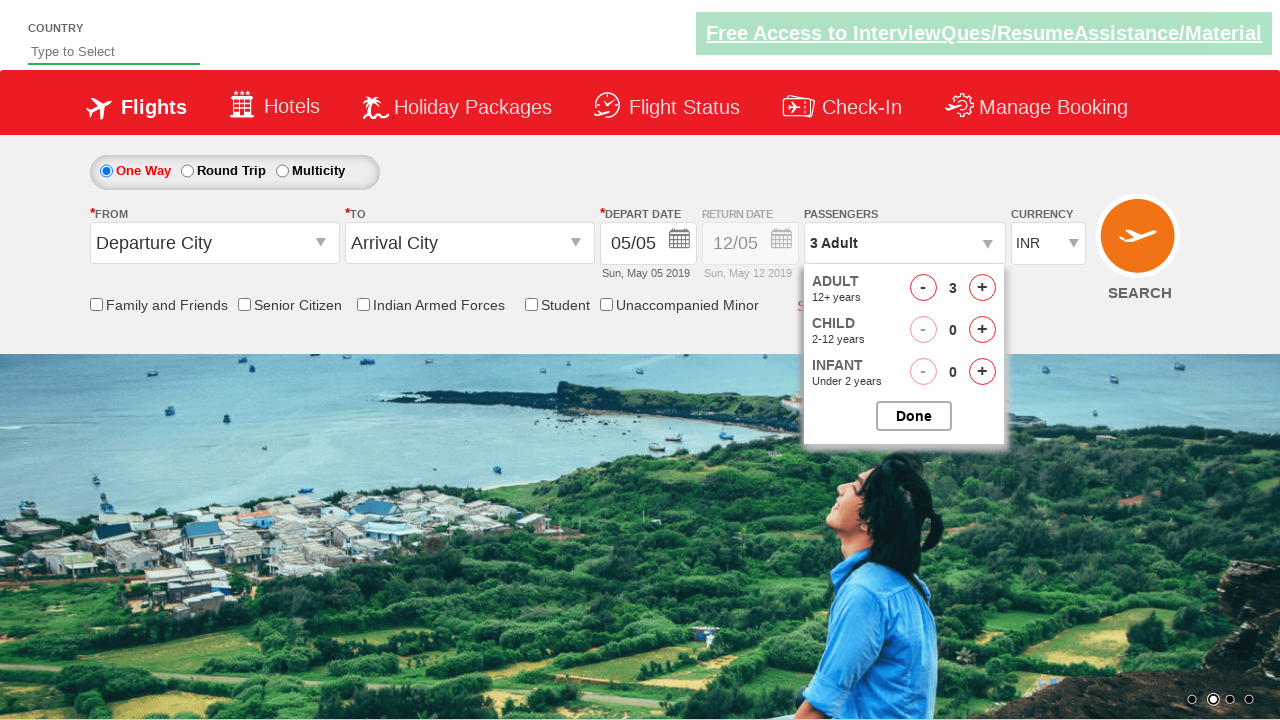

Incremented adult passenger count (click 3 of 4) at (982, 288) on #hrefIncAdt
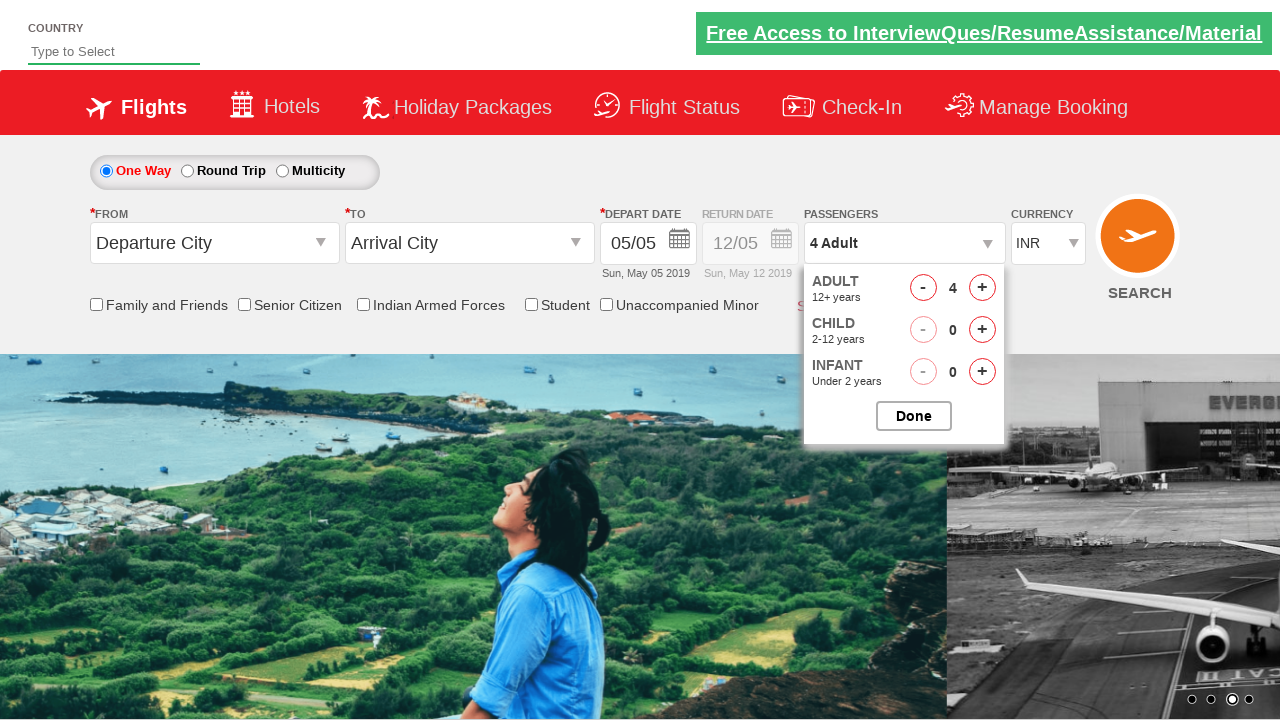

Incremented adult passenger count (click 4 of 4) at (982, 288) on #hrefIncAdt
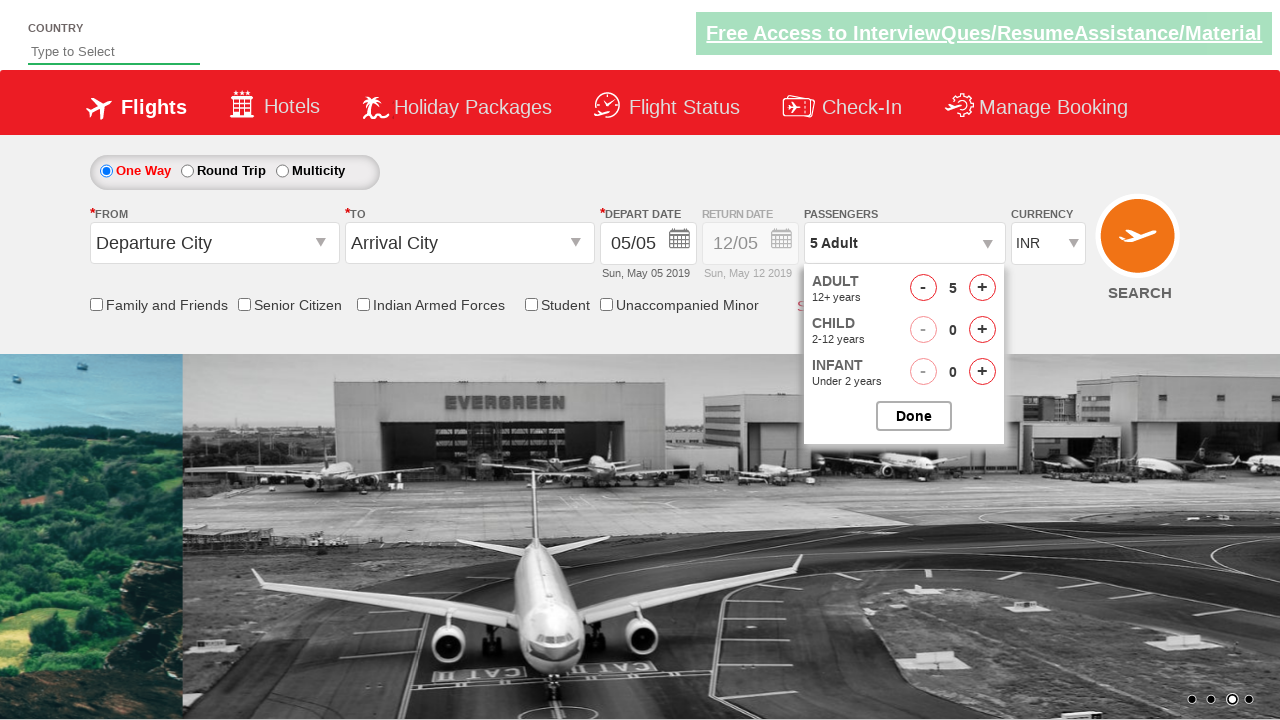

Closed the passenger options dropdown at (914, 416) on #btnclosepaxoption
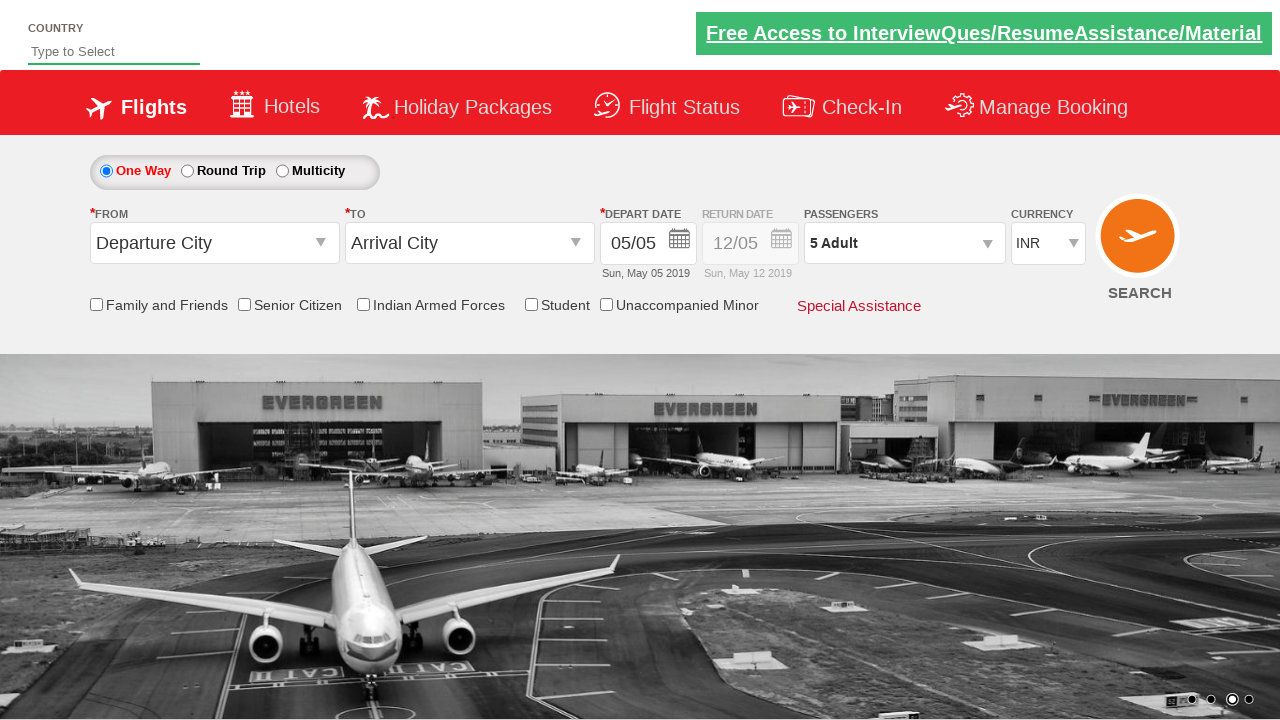

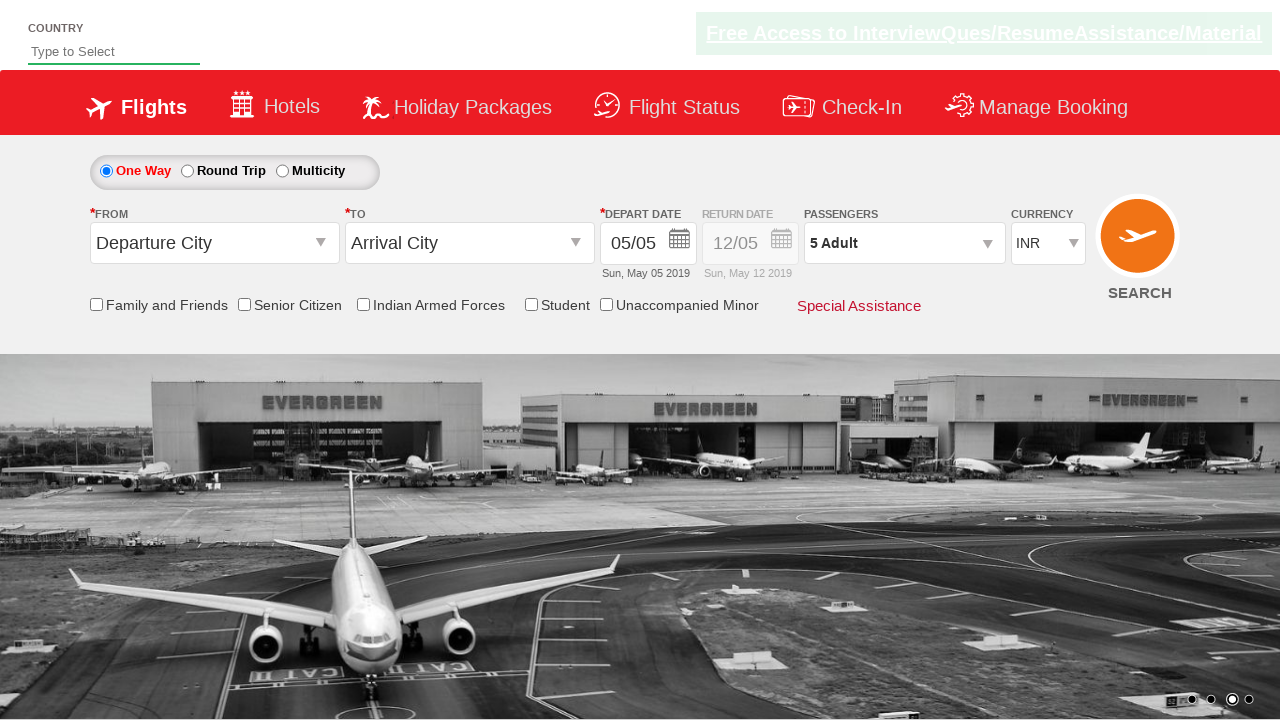